Tests checkbox functionality by navigating to checkboxes page and ensuring both checkboxes are selected

Starting URL: https://the-internet.herokuapp.com/

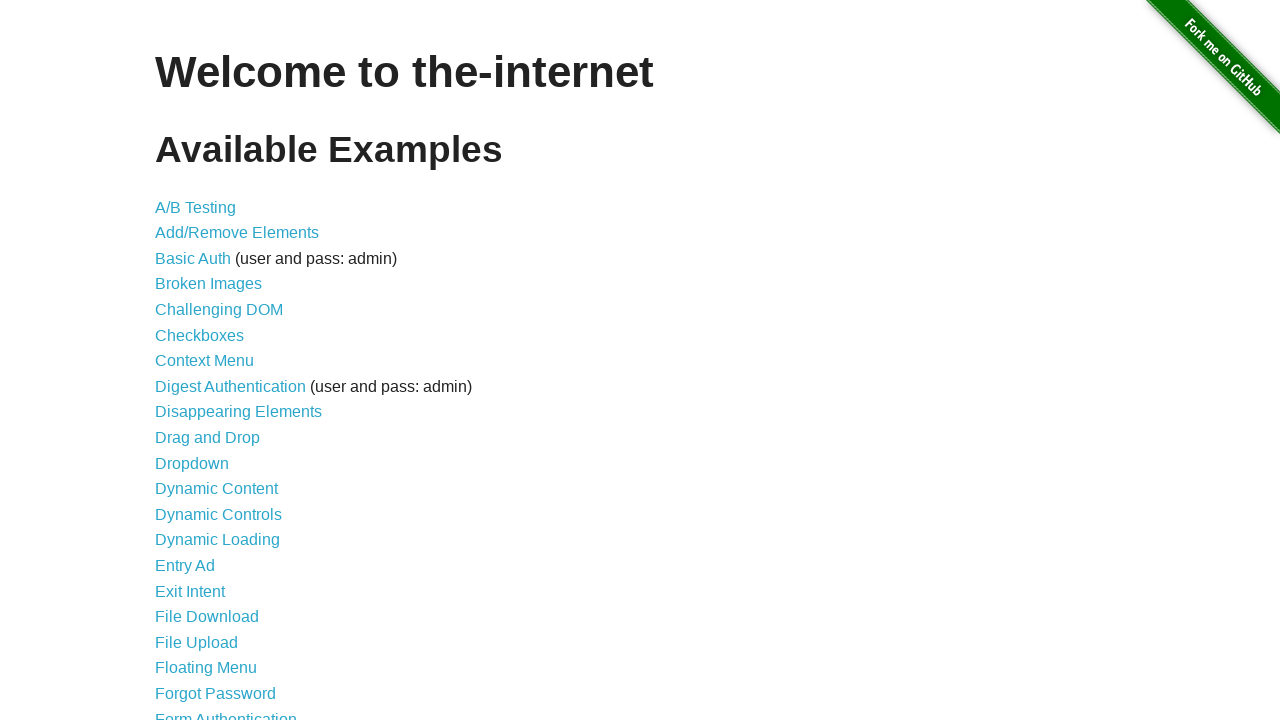

Clicked on Checkboxes link to navigate to checkboxes page at (200, 335) on a[href='/checkboxes']
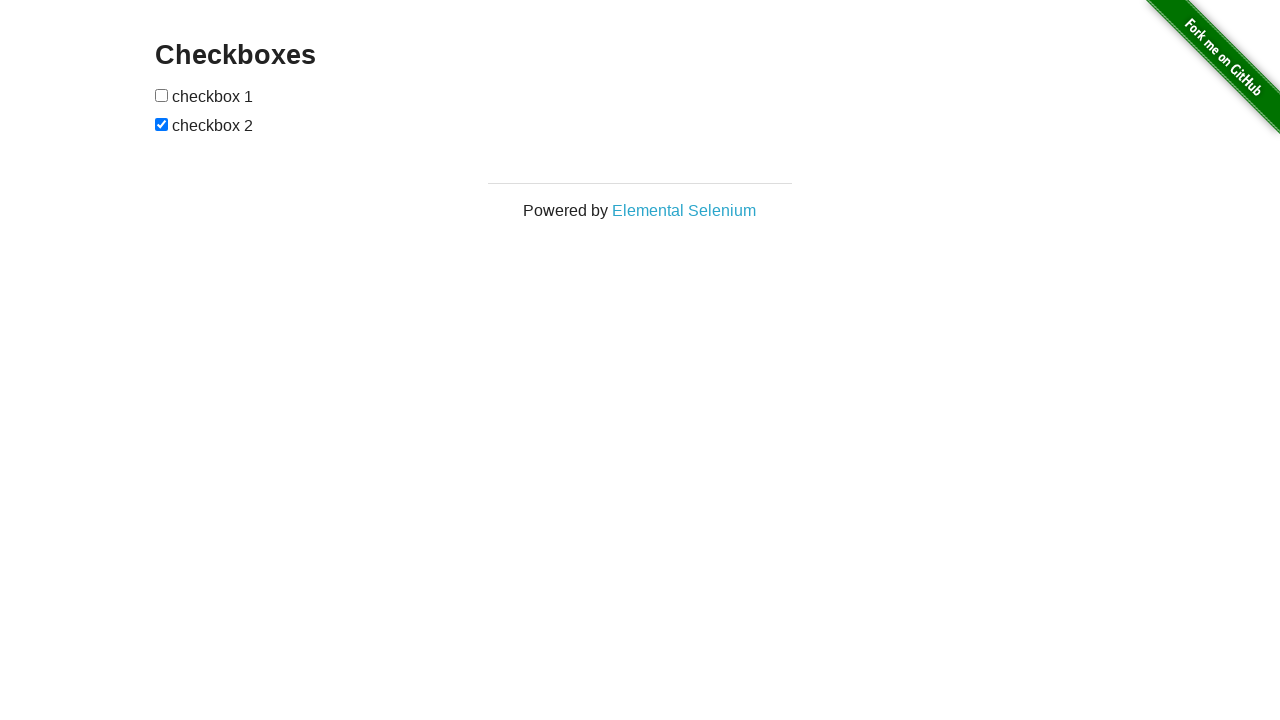

Located first checkbox element
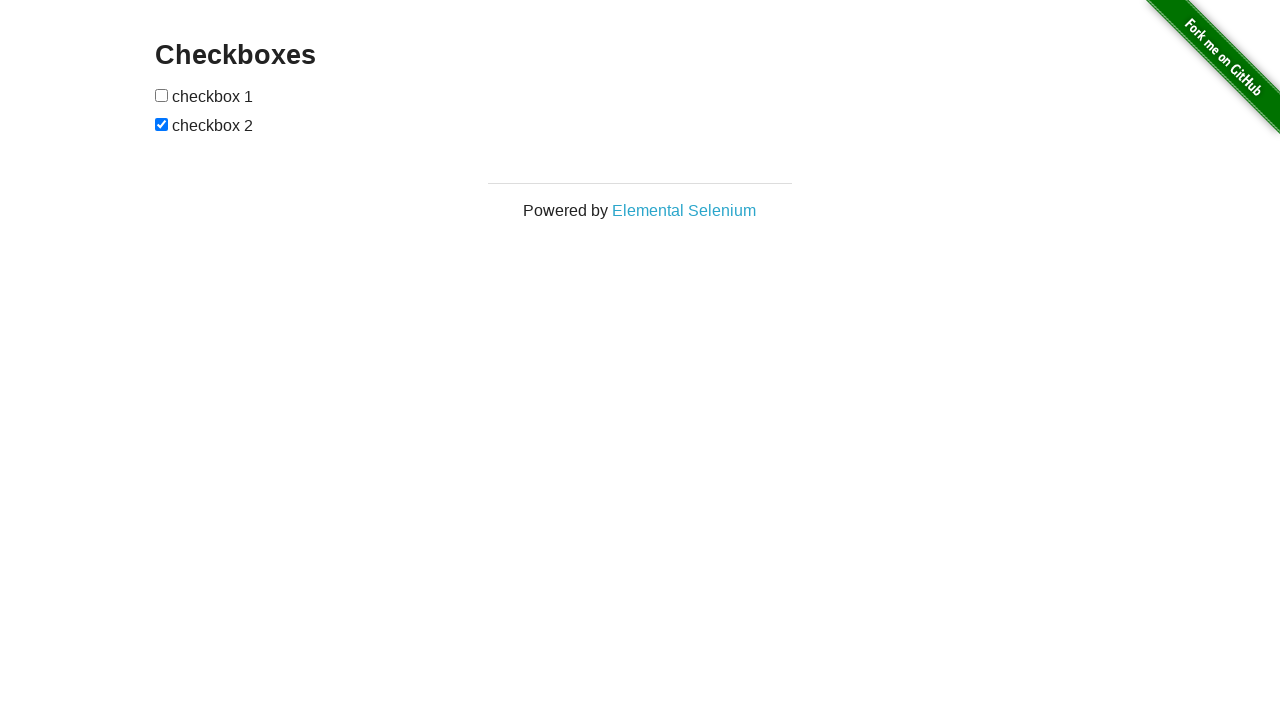

Located second checkbox element
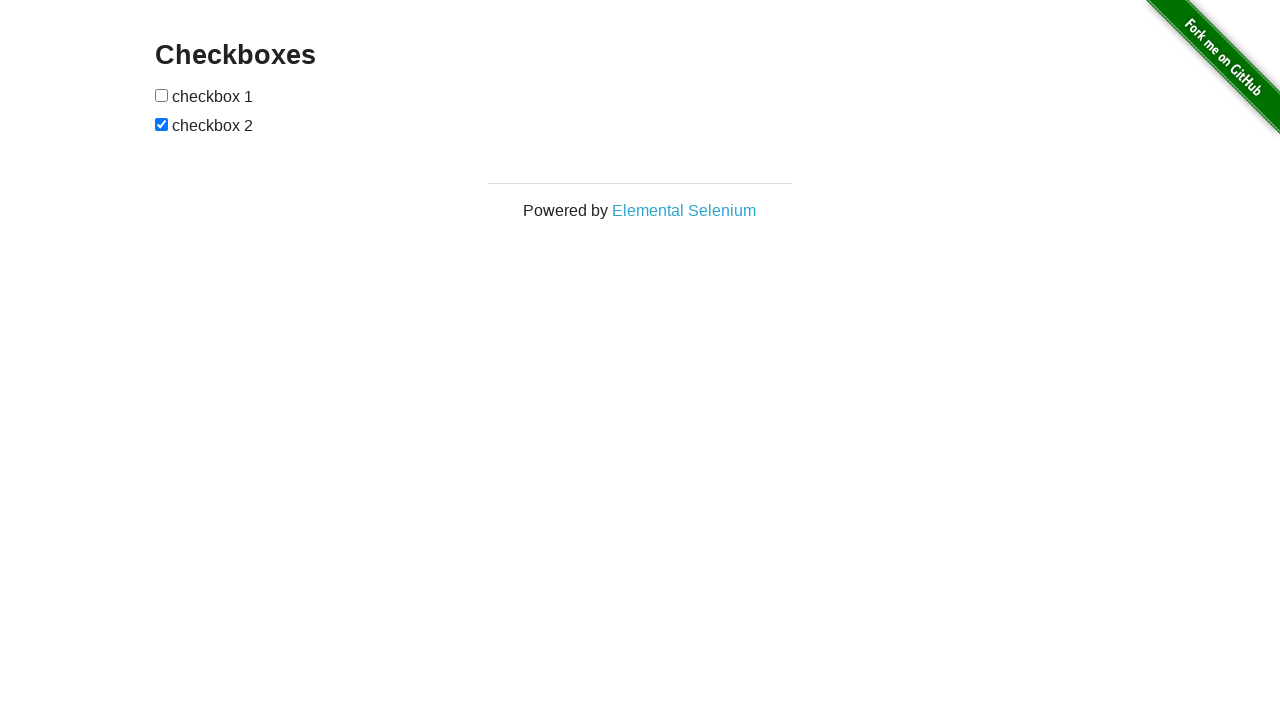

First checkbox was not checked, clicked to select it at (162, 95) on #checkboxes input >> nth=0
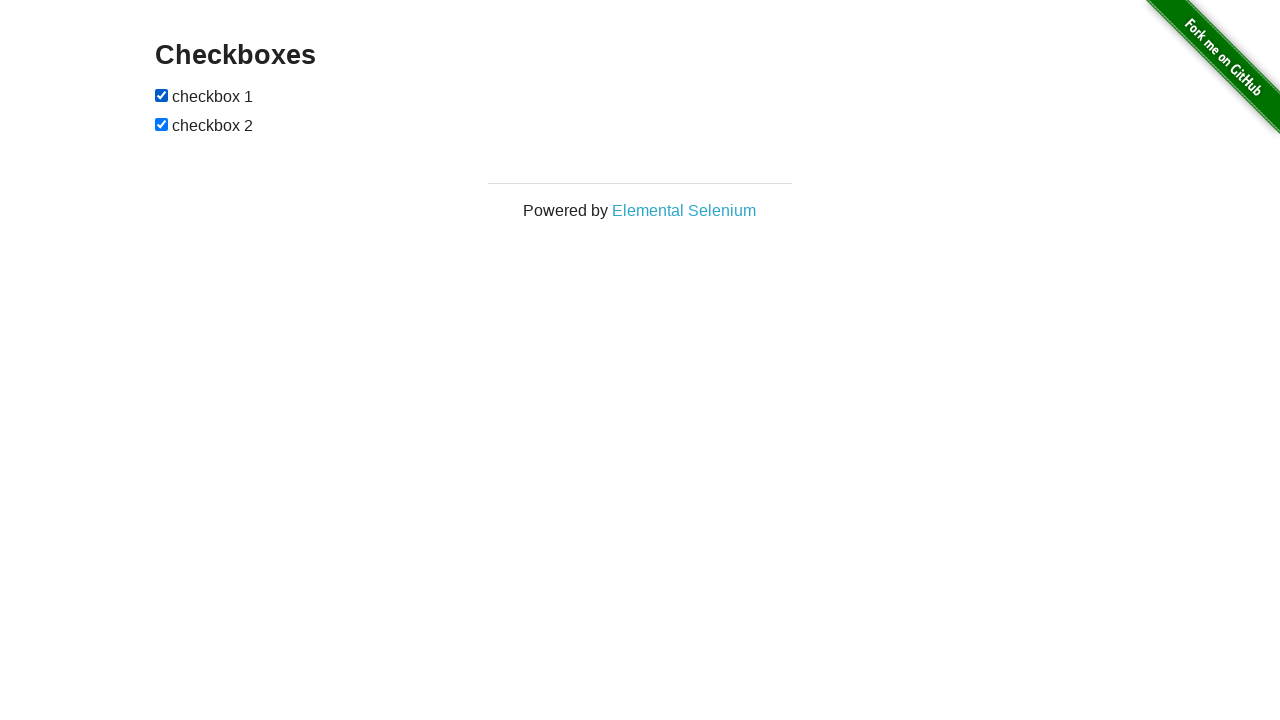

Second checkbox was already checked
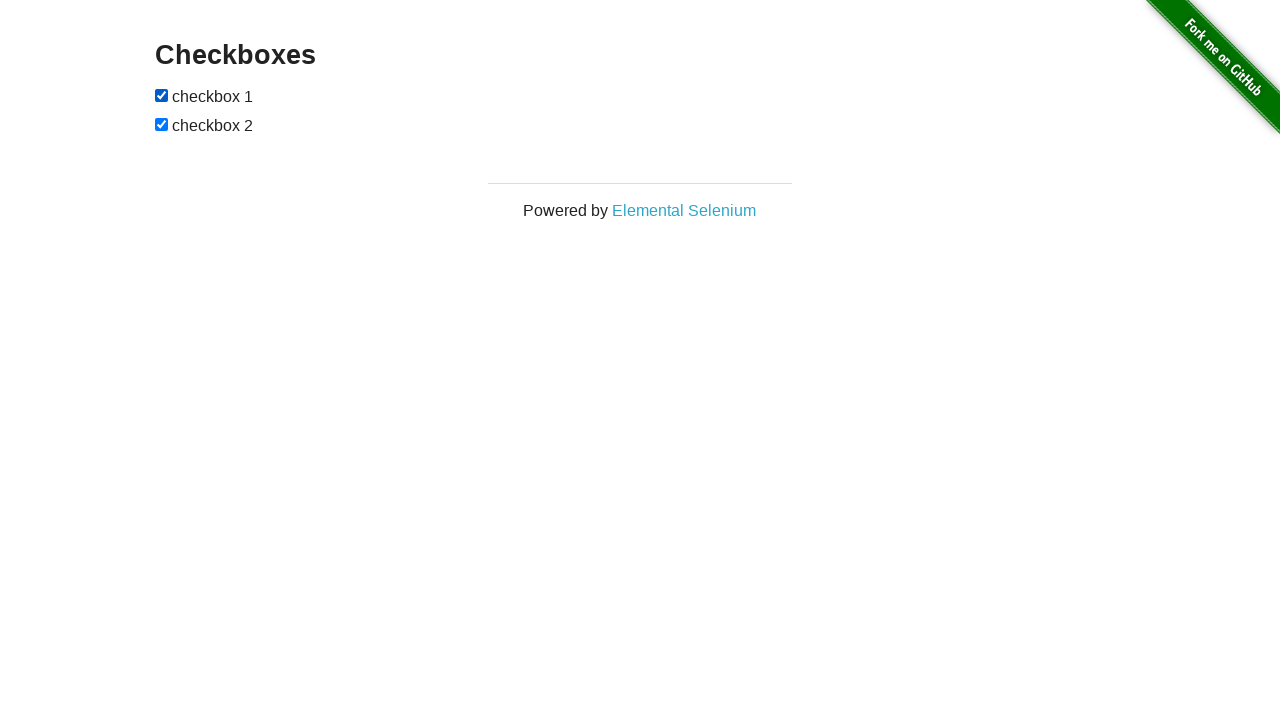

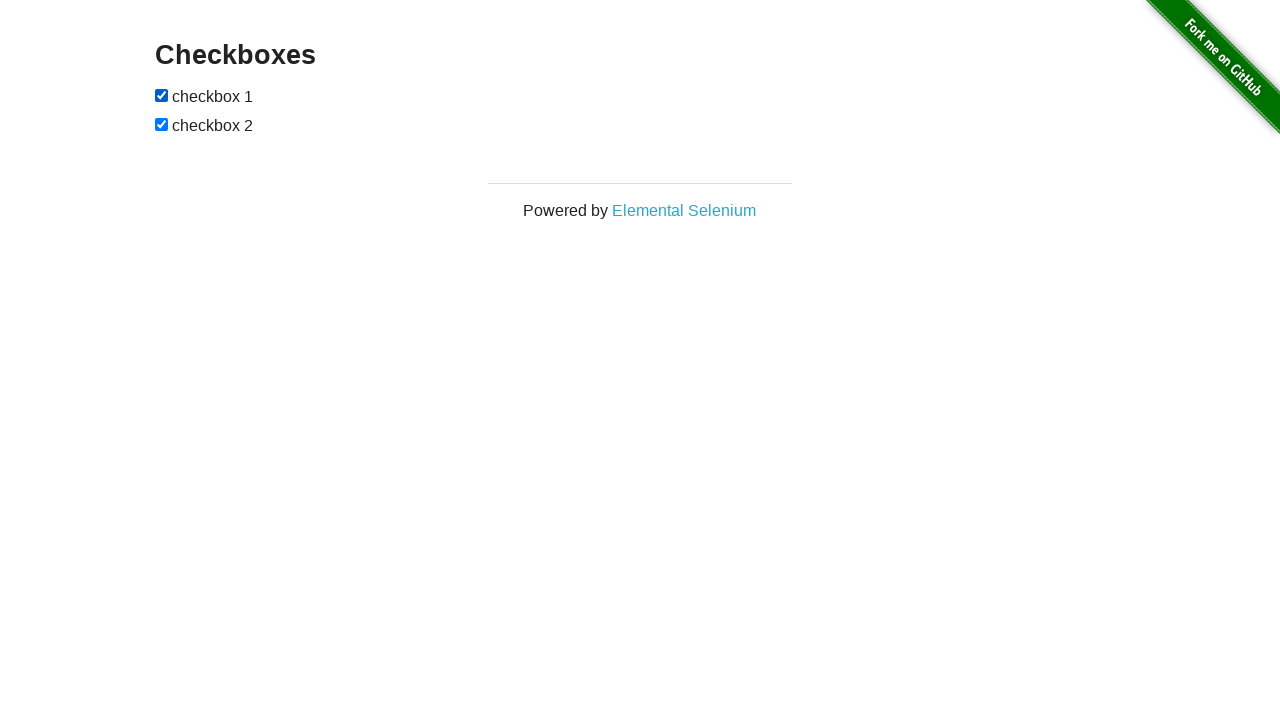